Tests scrolling to the bottom of a books listing page and verifies that book elements are present

Starting URL: https://www.booksbykilo.in/new-books

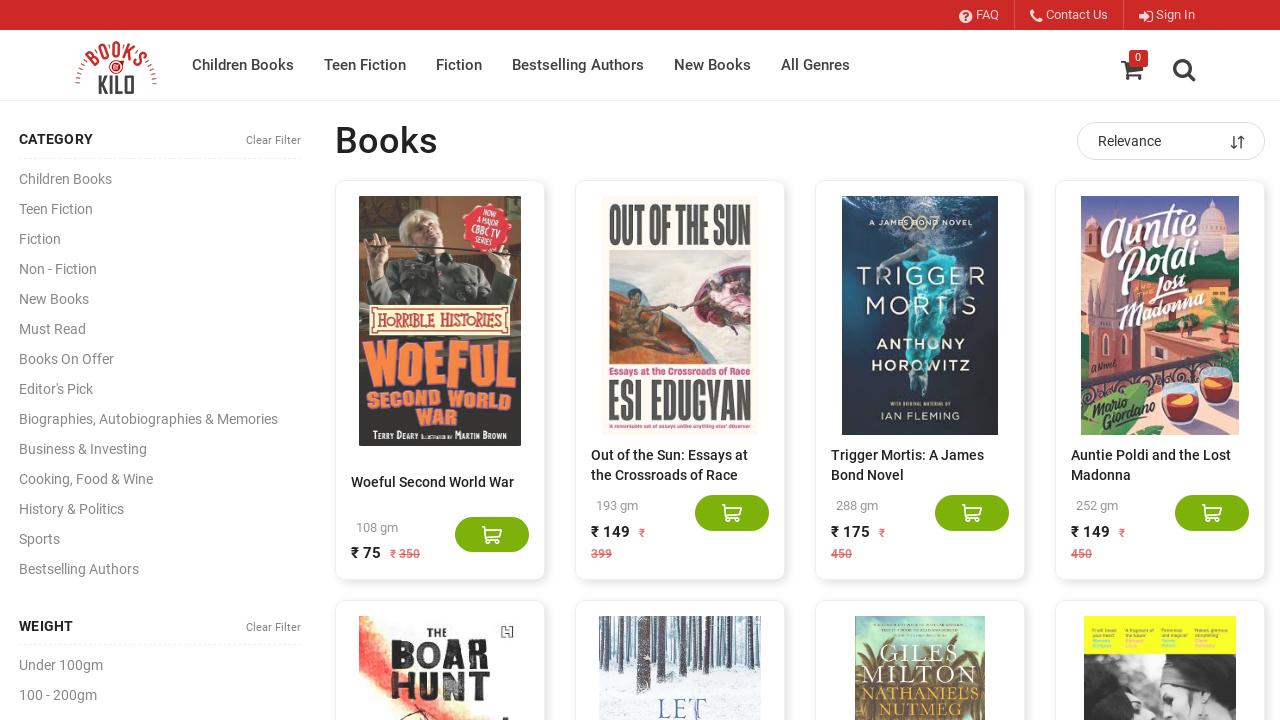

Scrolled to the bottom of the books listing page
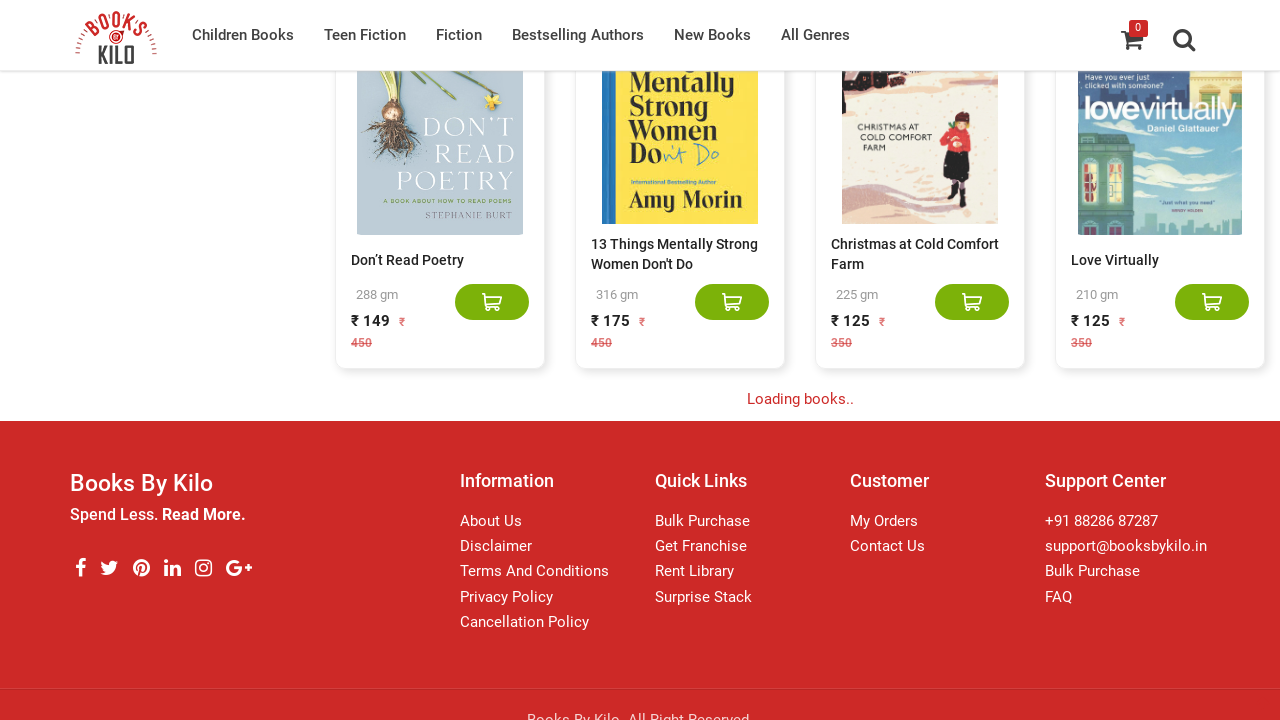

Book elements are present and visible in productsDiv after scrolling
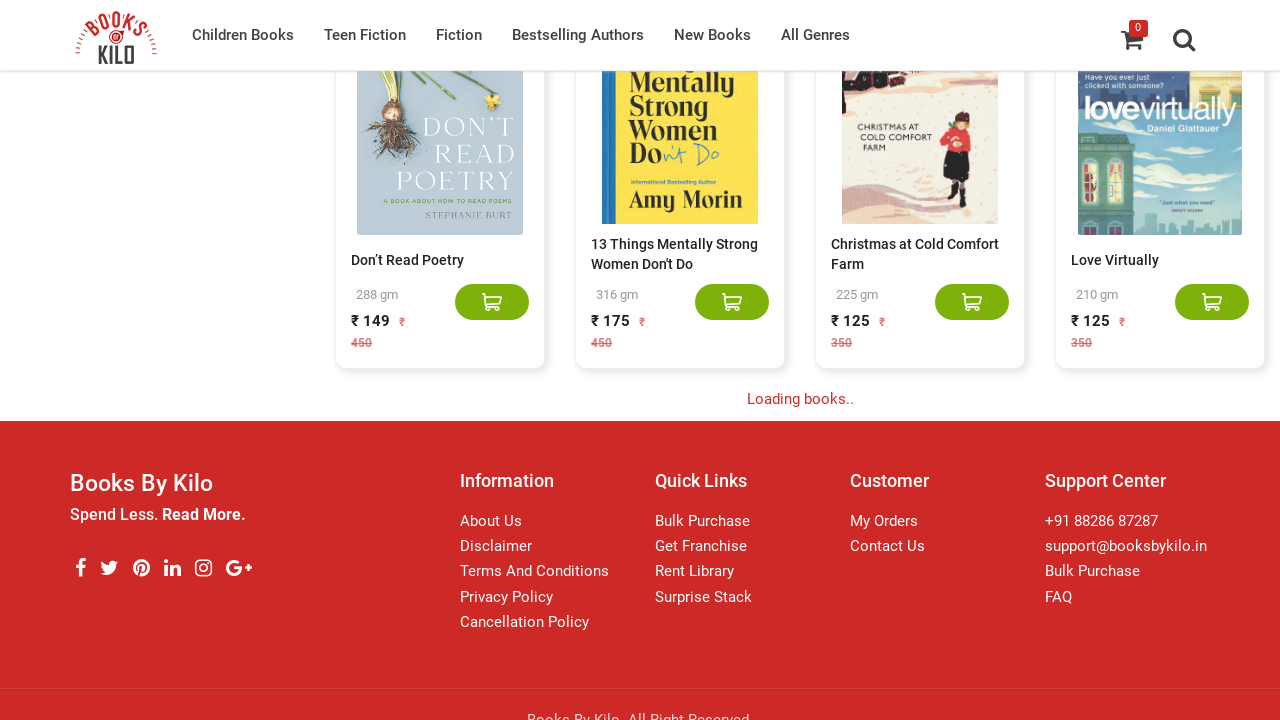

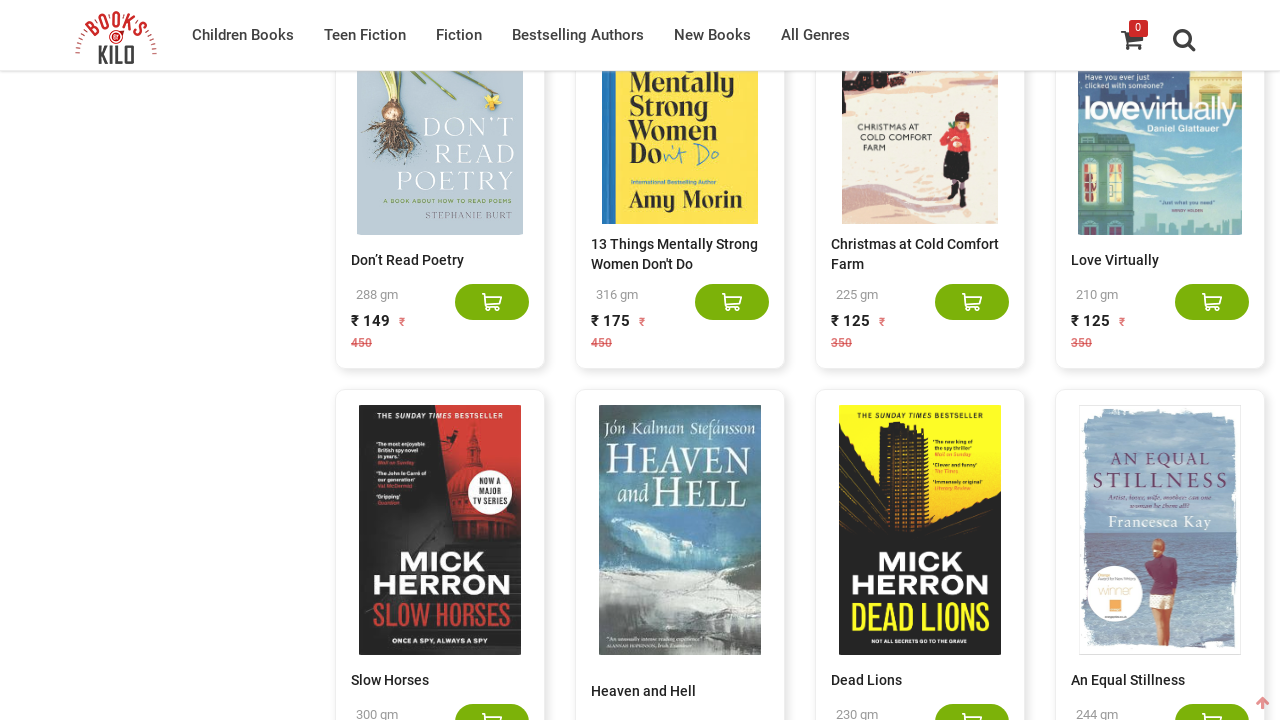